Adds a todo item and marks it with a star to highlight it

Starting URL: https://devmountain.github.io/qa_todos/

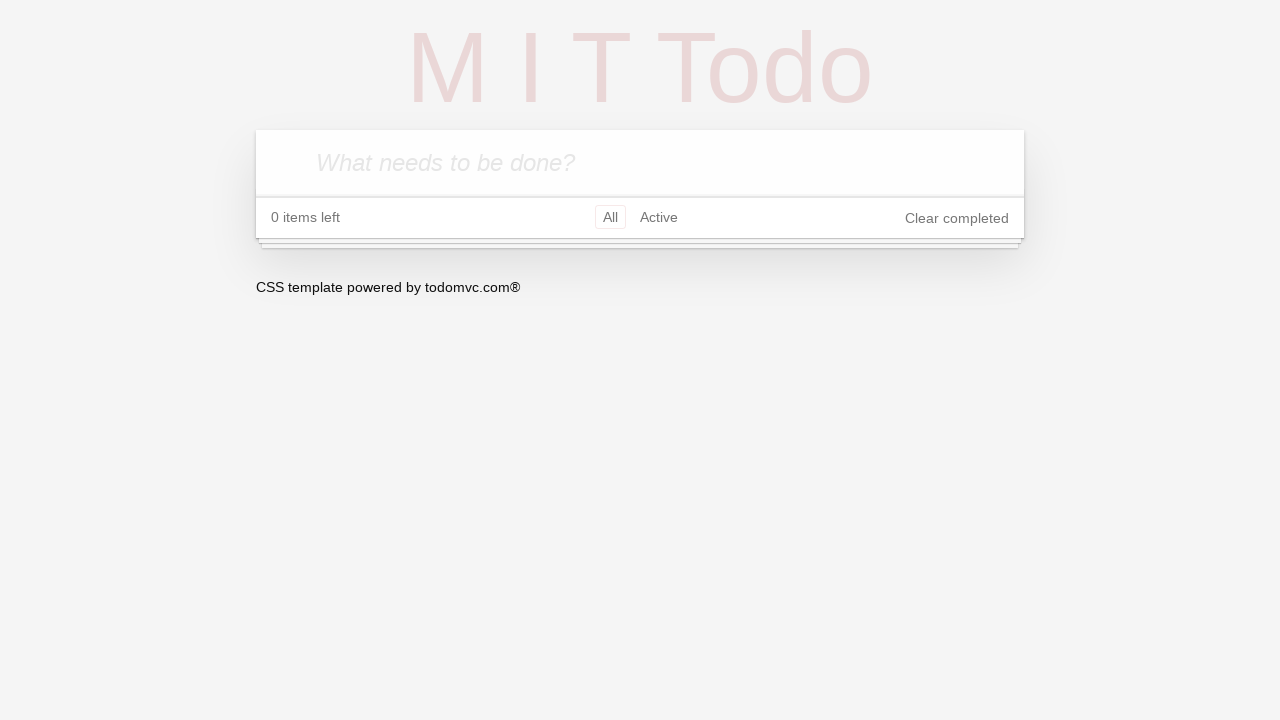

Waited for todo input field to be available
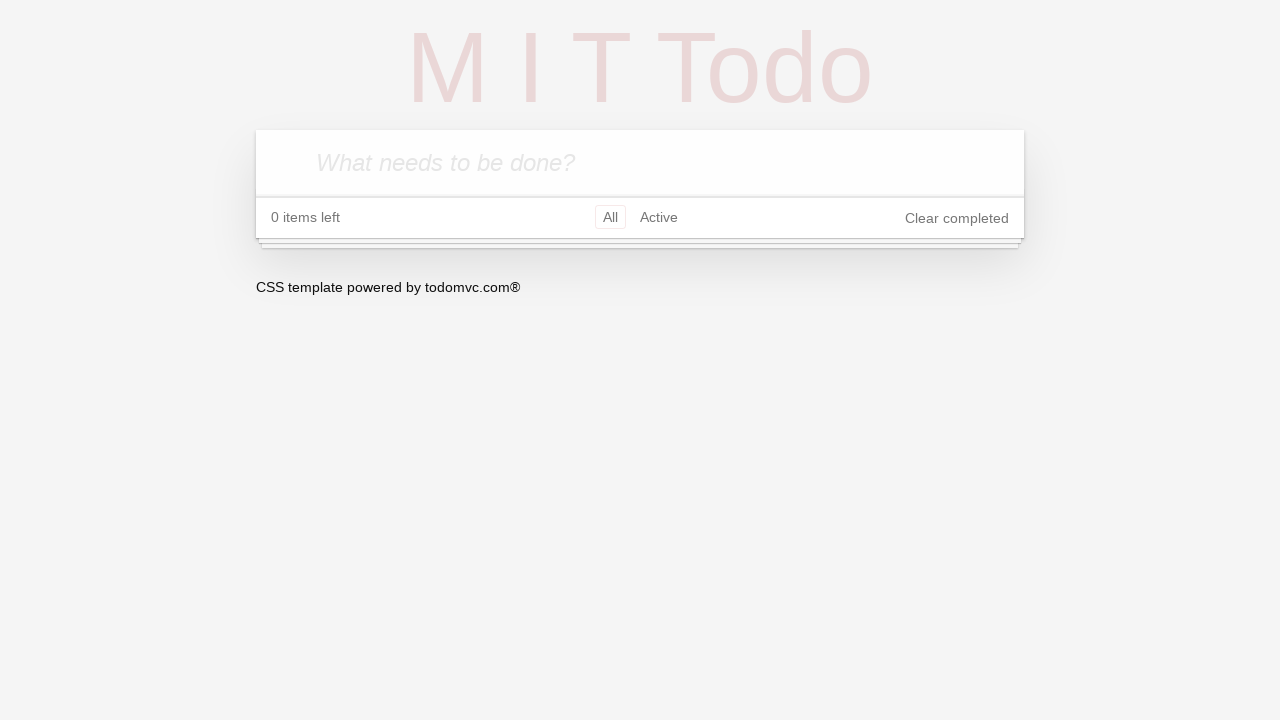

Filled todo input with 'Learn to code' on .new-todo
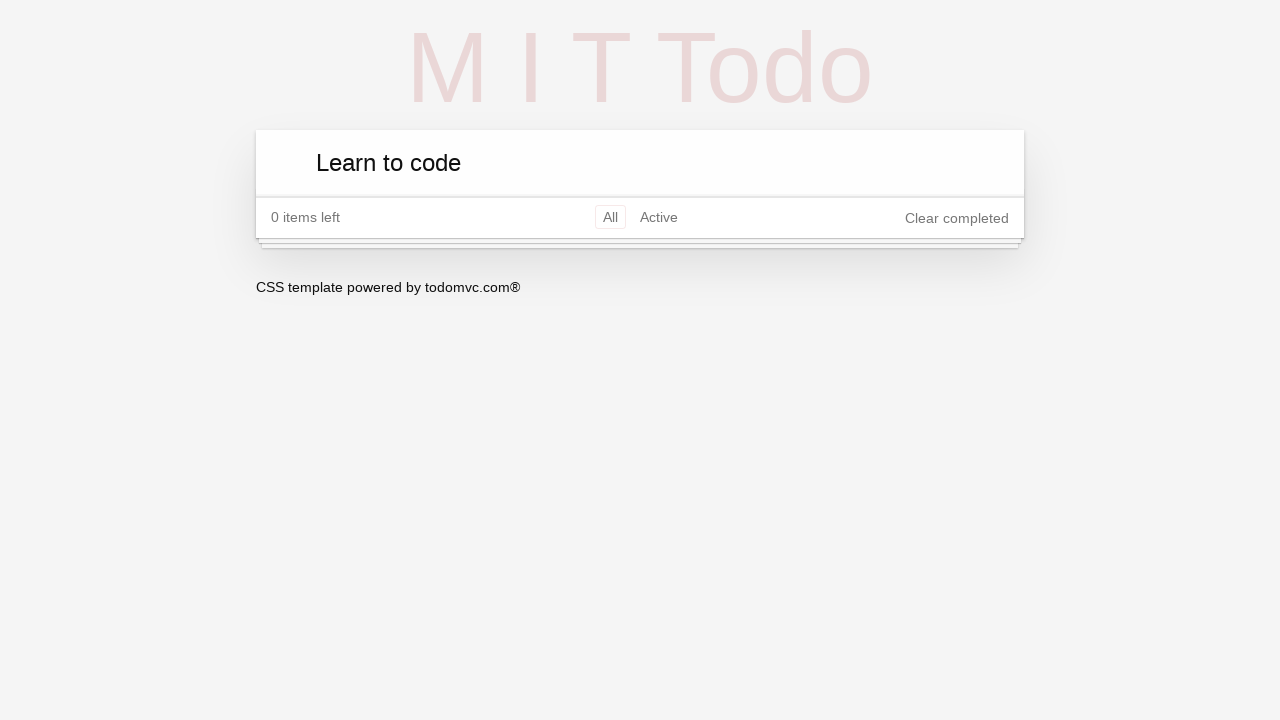

Pressed Enter to add the todo item on .new-todo
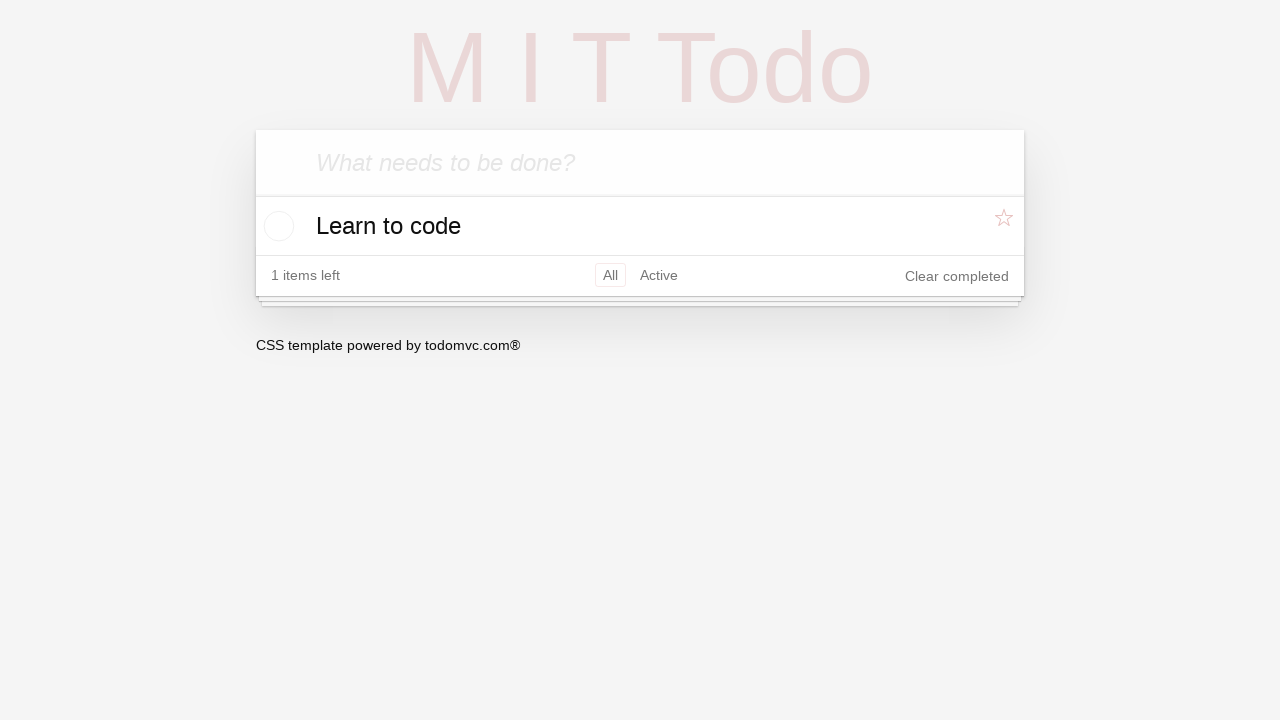

Located all todo items
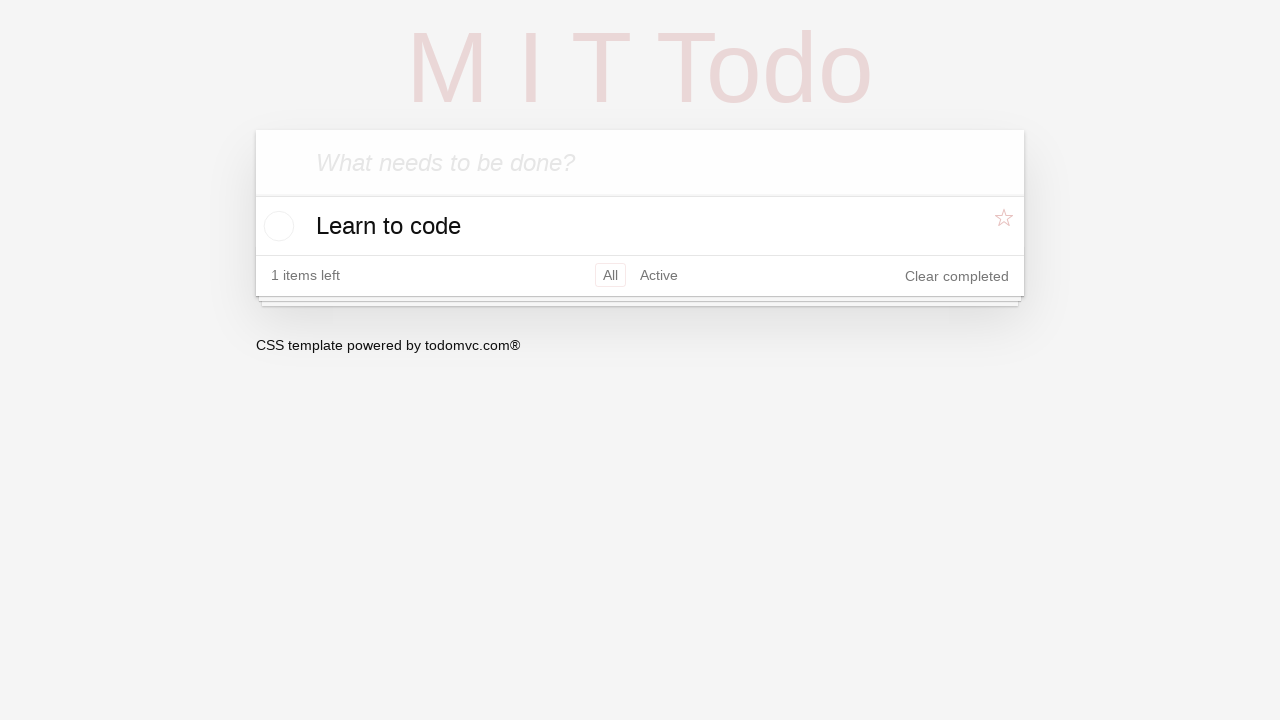

Found the 'Learn to code' todo item
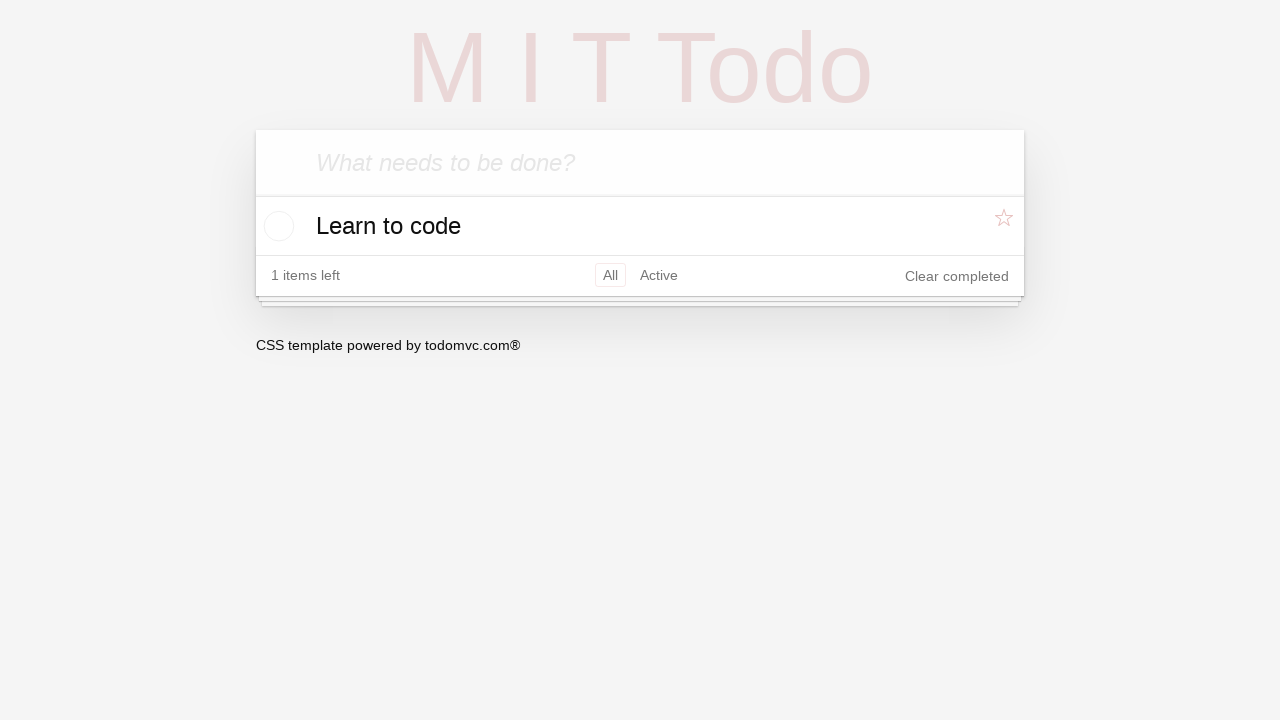

Clicked the star button to mark todo as starred at (1006, 225) on li.todo >> internal:has-text="Learn to code"i >> nth=0 >> .star
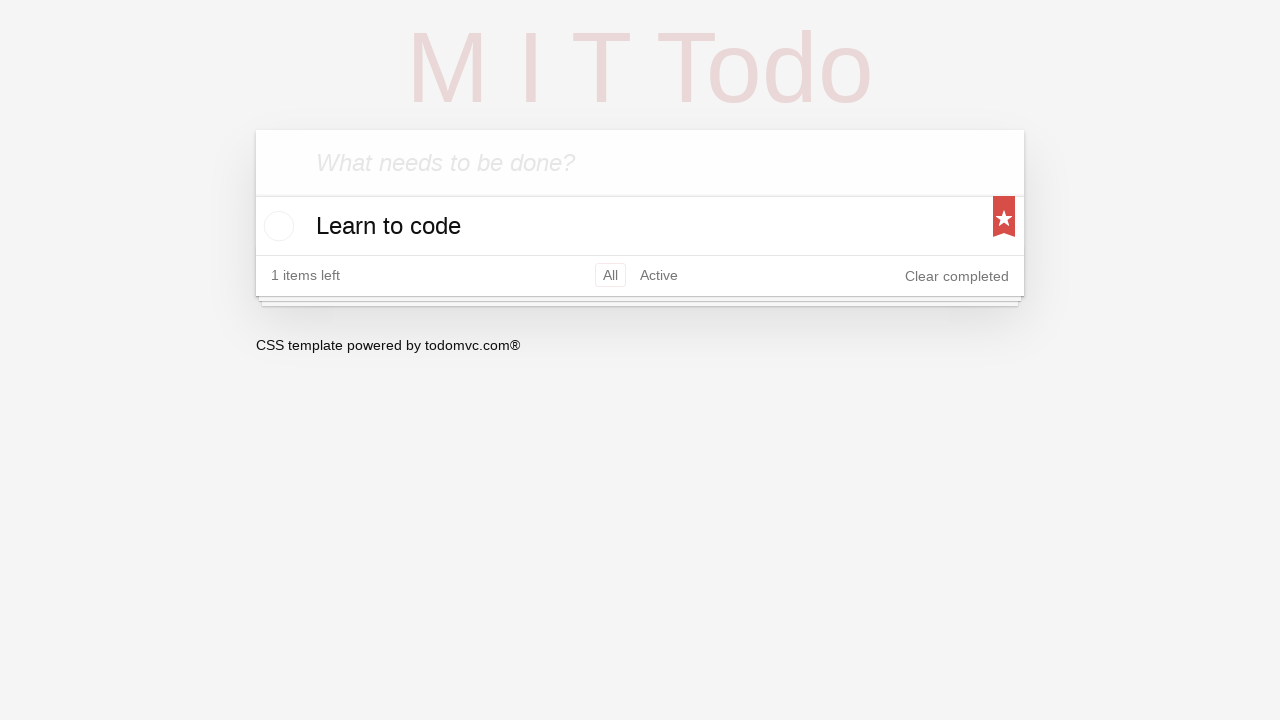

Verified starred banner appeared
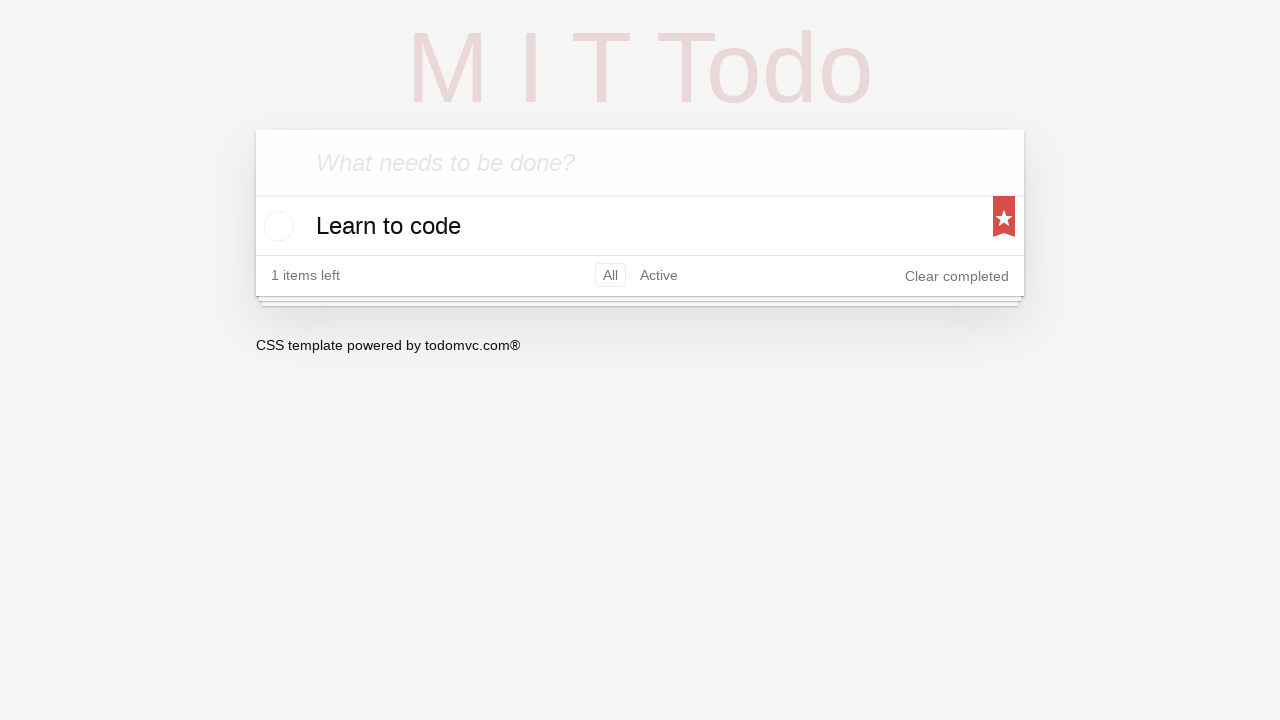

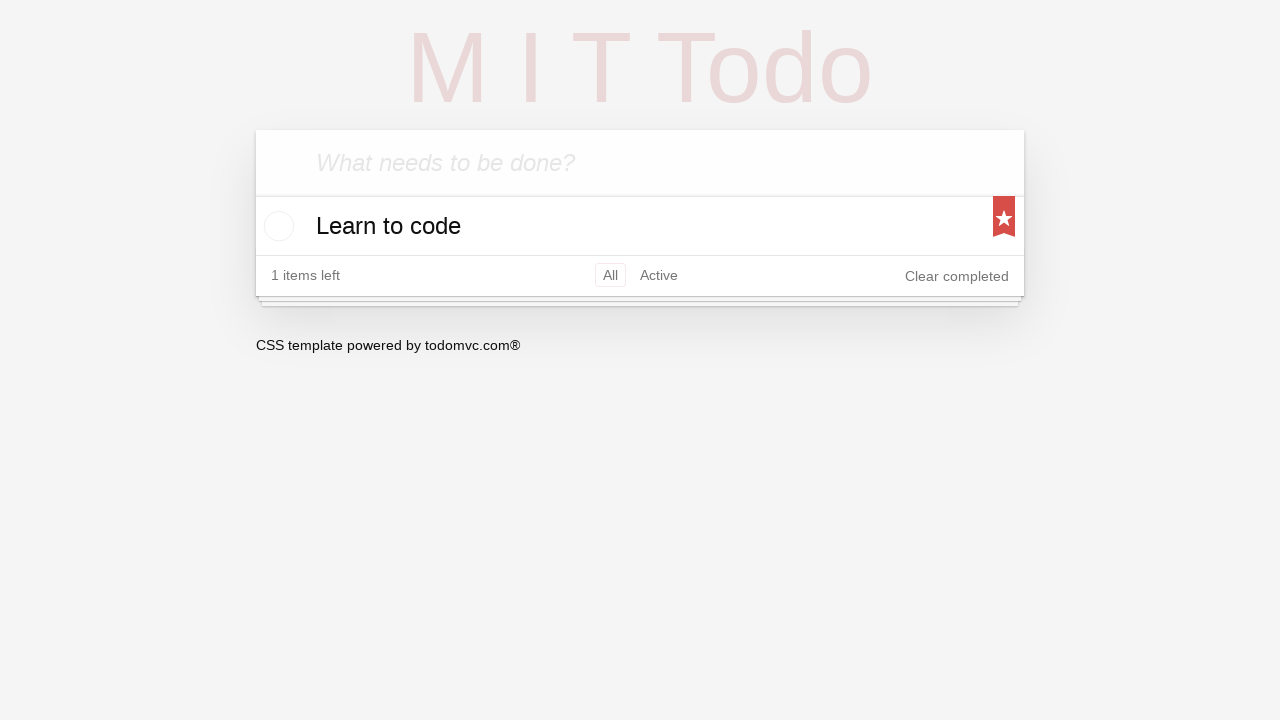